Tests various button interactions on a demo page including clicking buttons, checking properties, and navigating between pages

Starting URL: https://leafground.com/button.xhtml

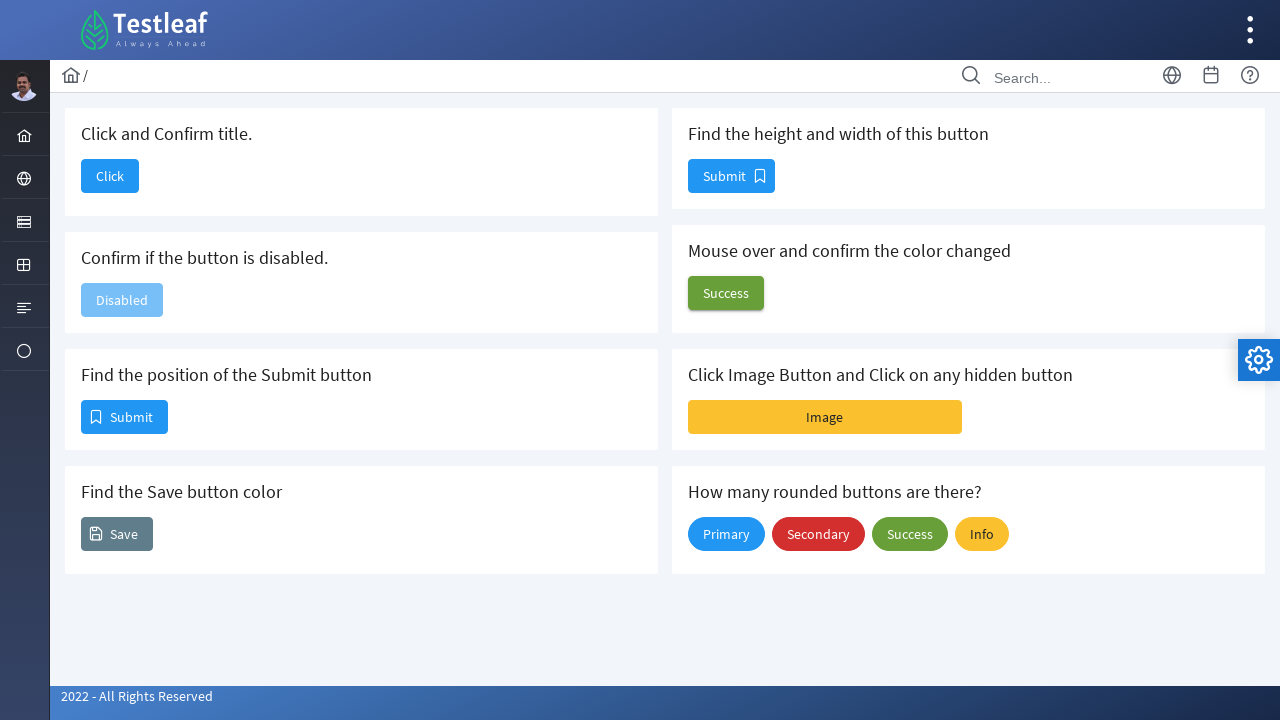

Clicked first button to navigate to Dashboard at (110, 176) on #j_idt88\:j_idt90
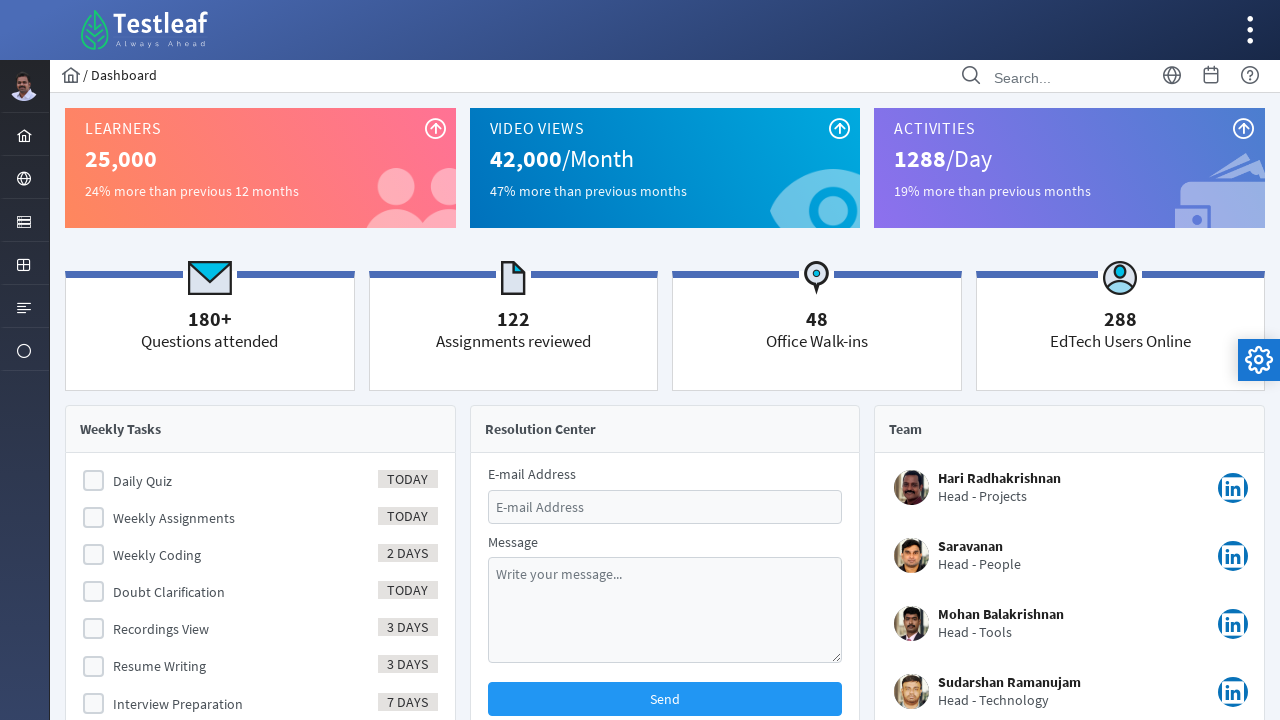

Waited for Dashboard page to load
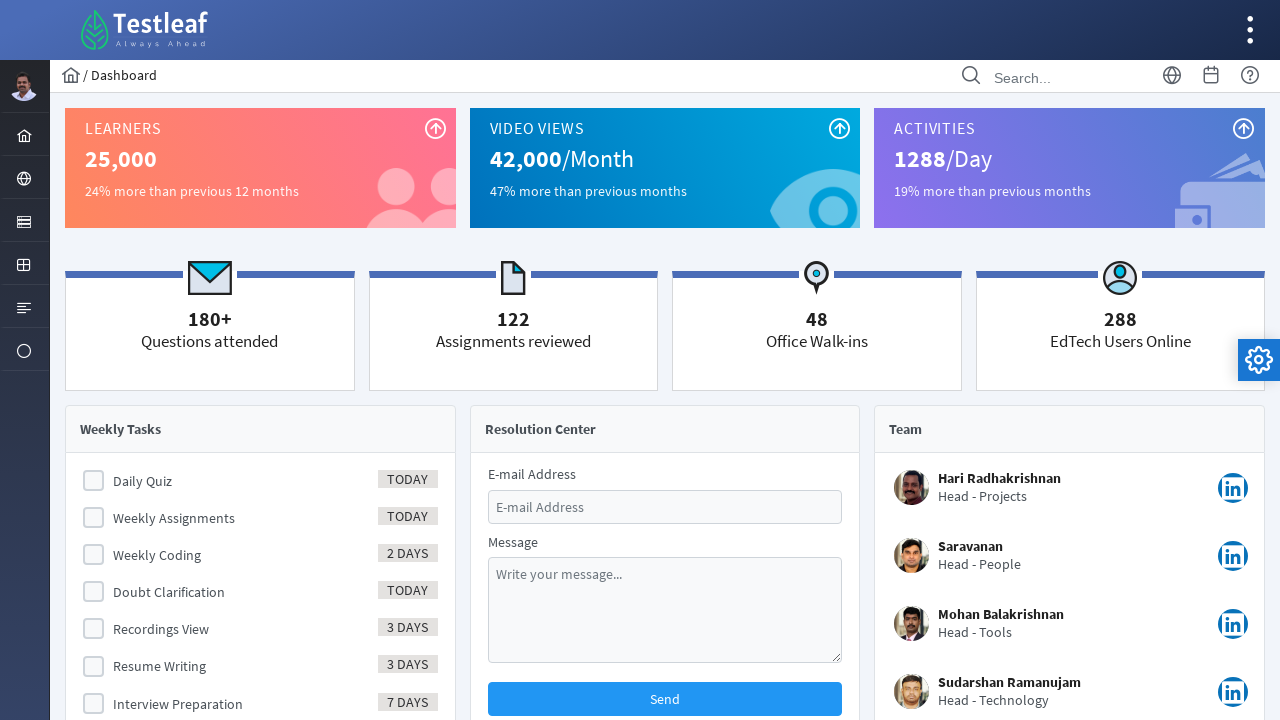

Verified Dashboard page title
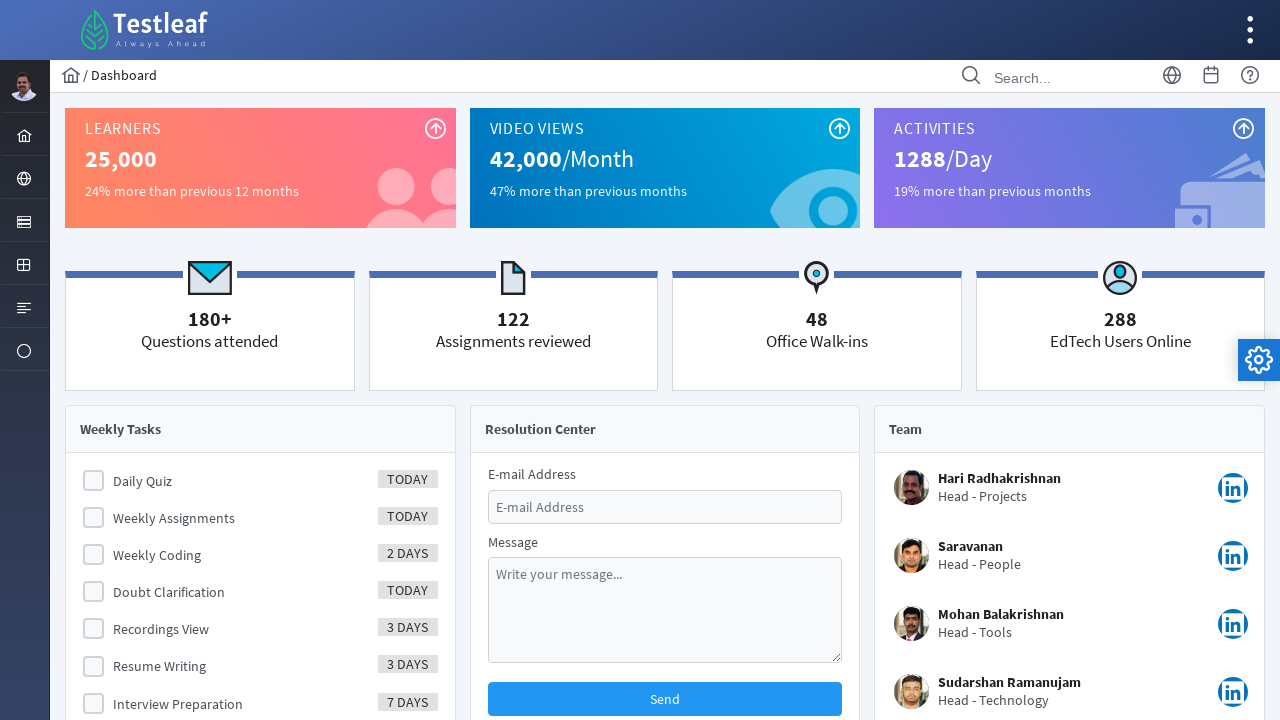

Navigated back to button page
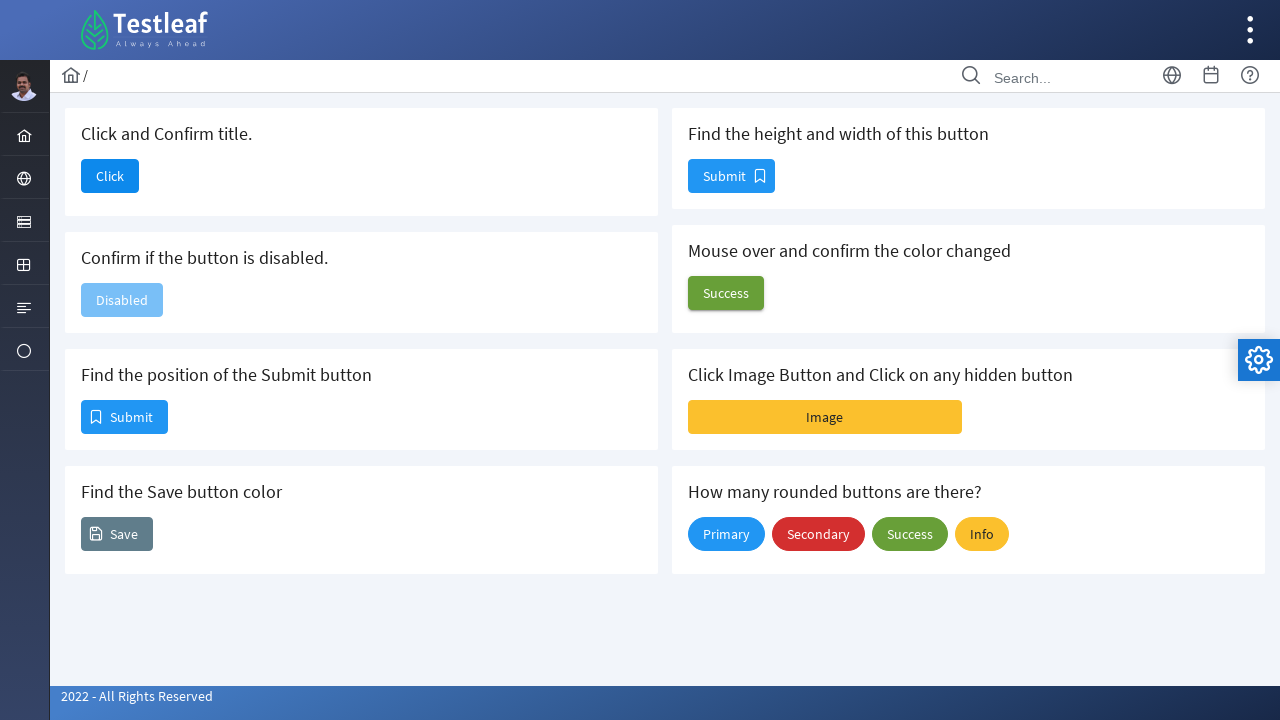

Waited for button page to load
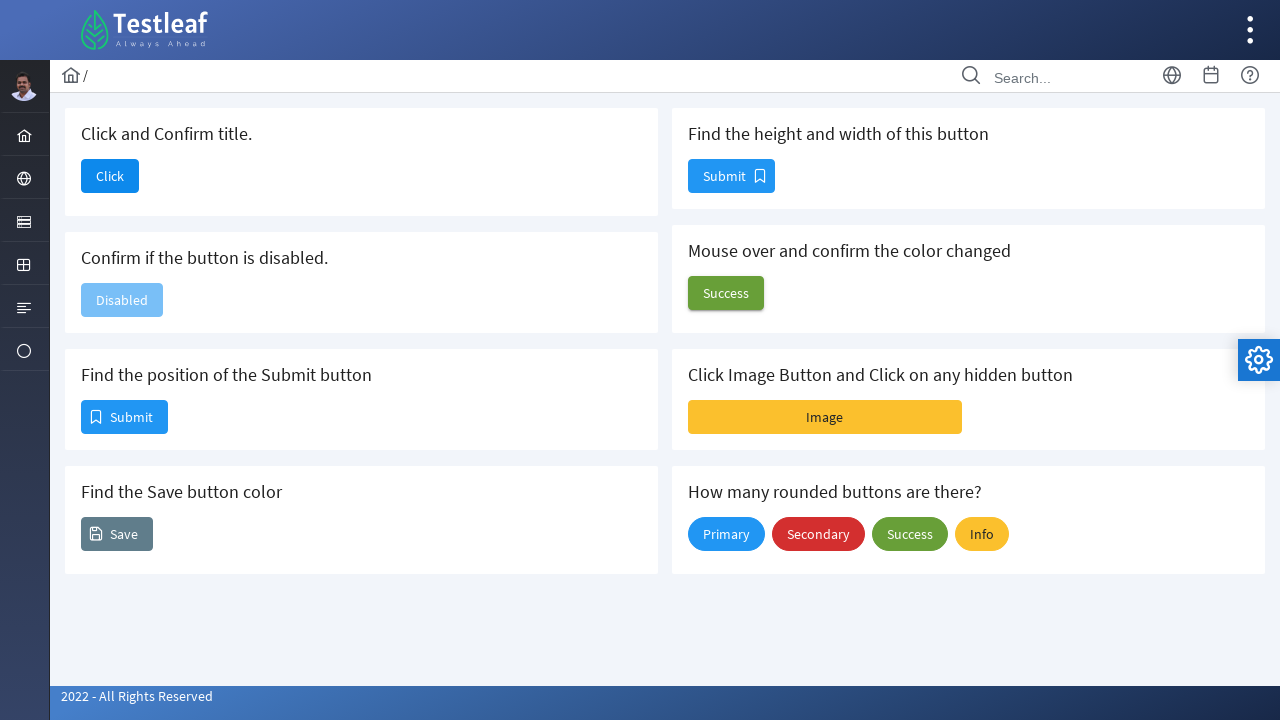

Checked if button is disabled: True
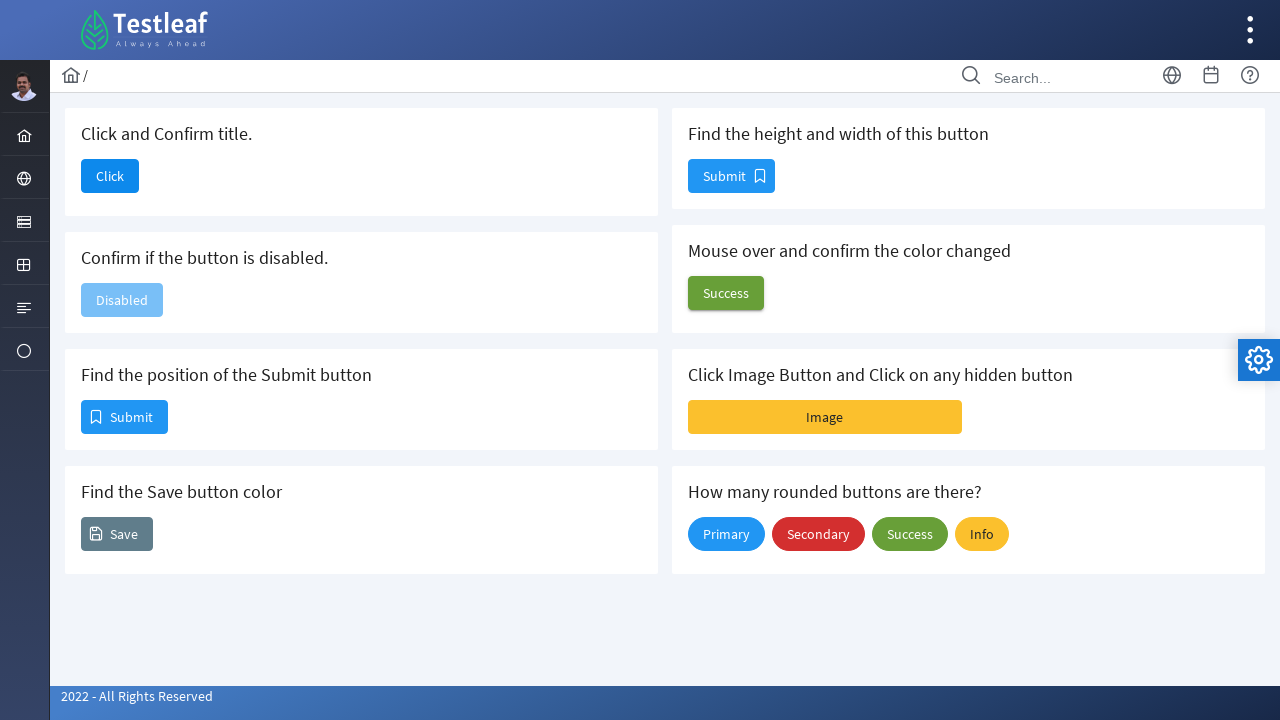

Retrieved position of Submit button: x=81, y=400
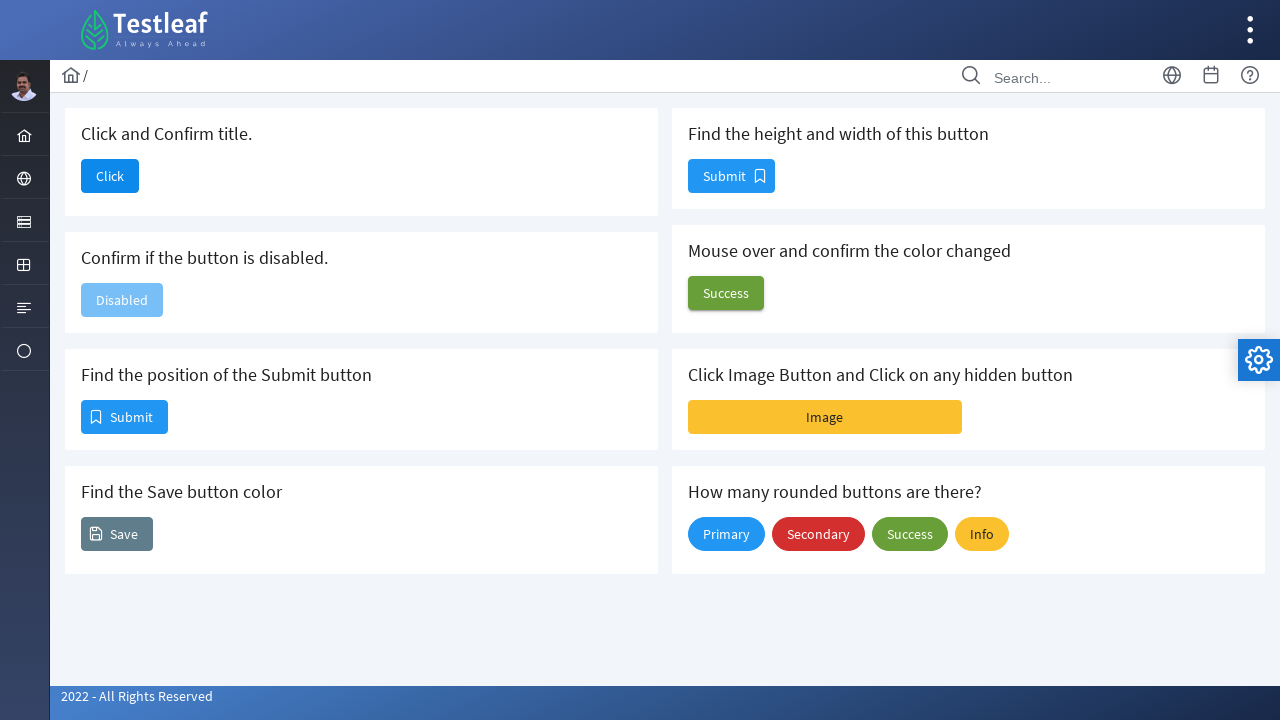

Retrieved Save button color: rgb(255, 255, 255)
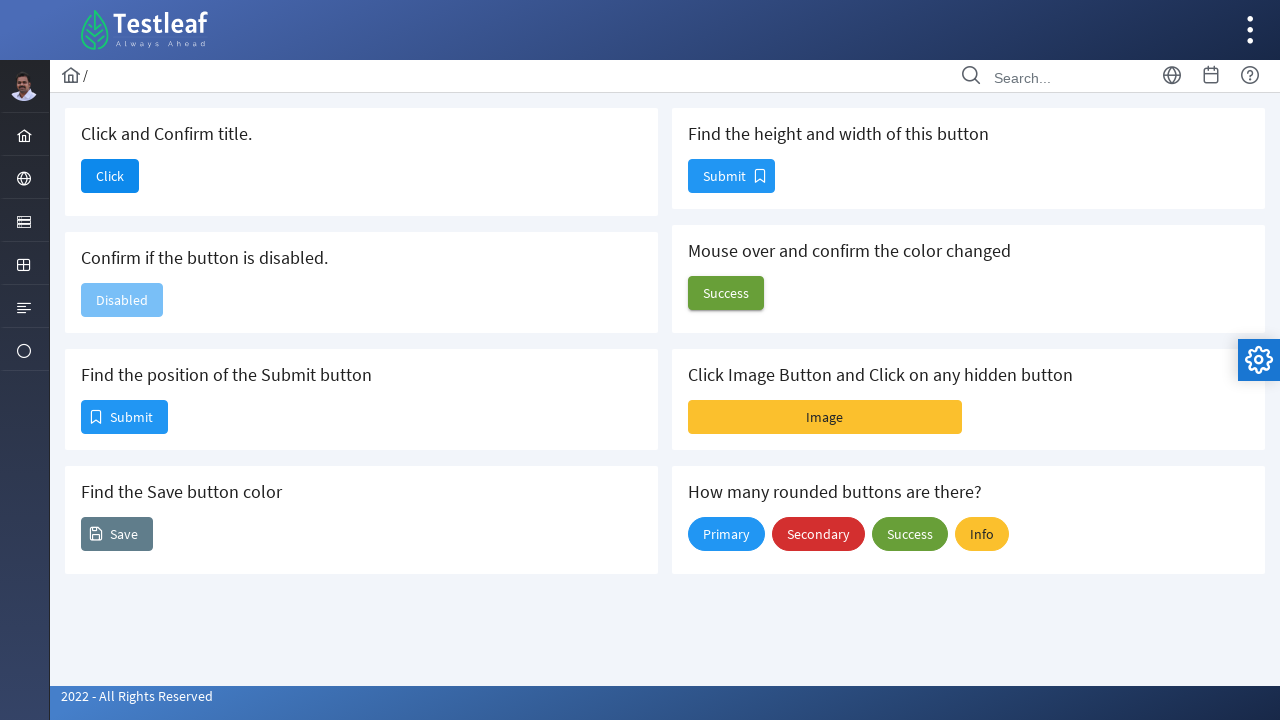

Retrieved button size: height=34, width=87
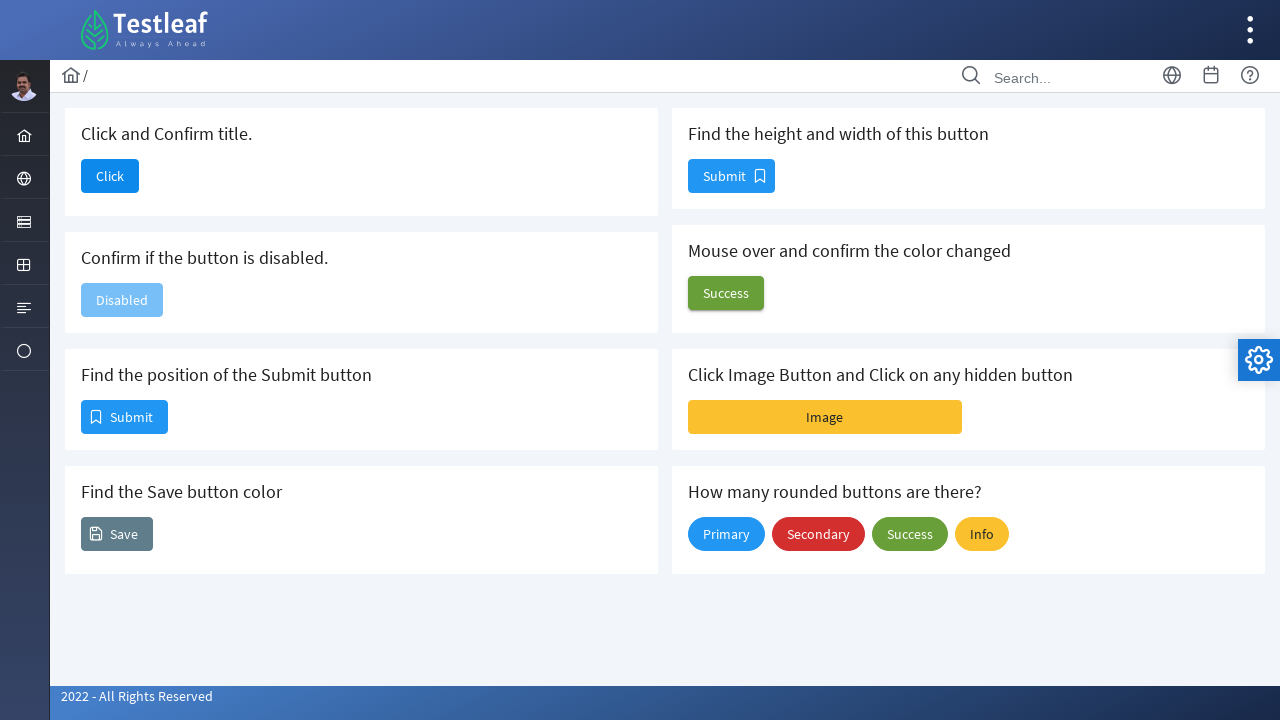

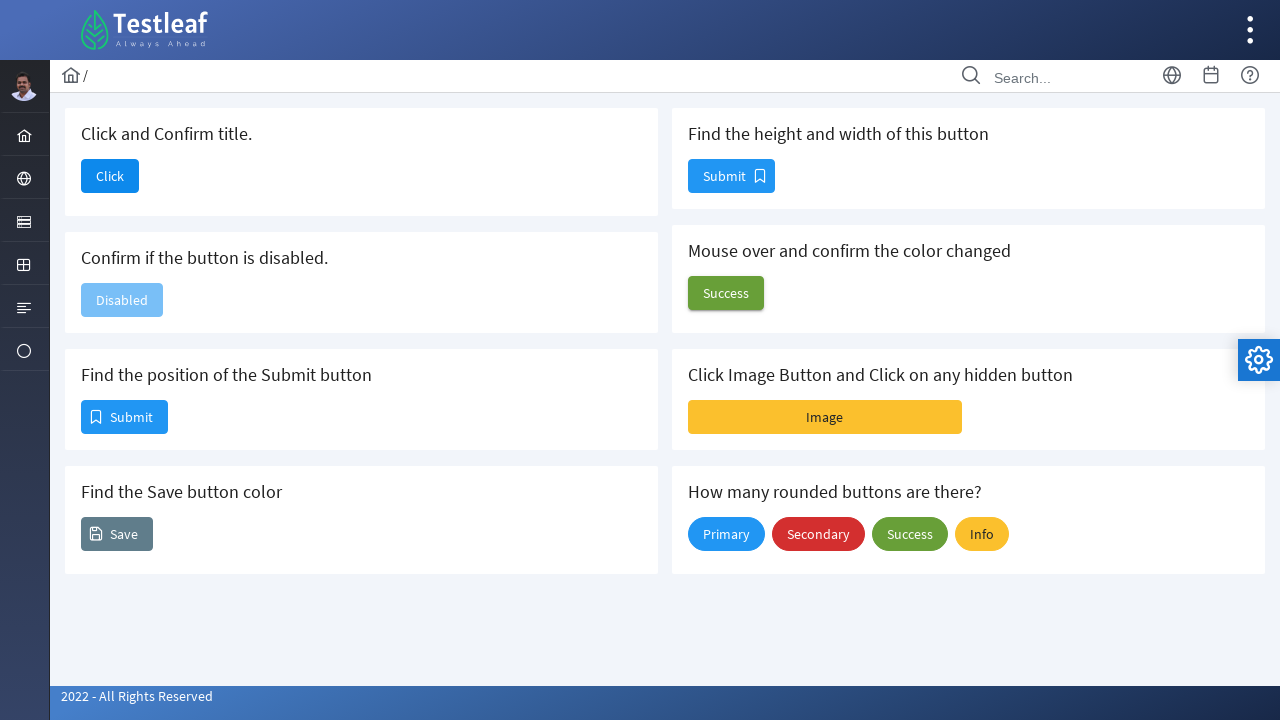